Tests JavaScript confirm dialog by clicking the confirm button and accepting the dialog

Starting URL: https://the-internet.herokuapp.com/javascript_alerts

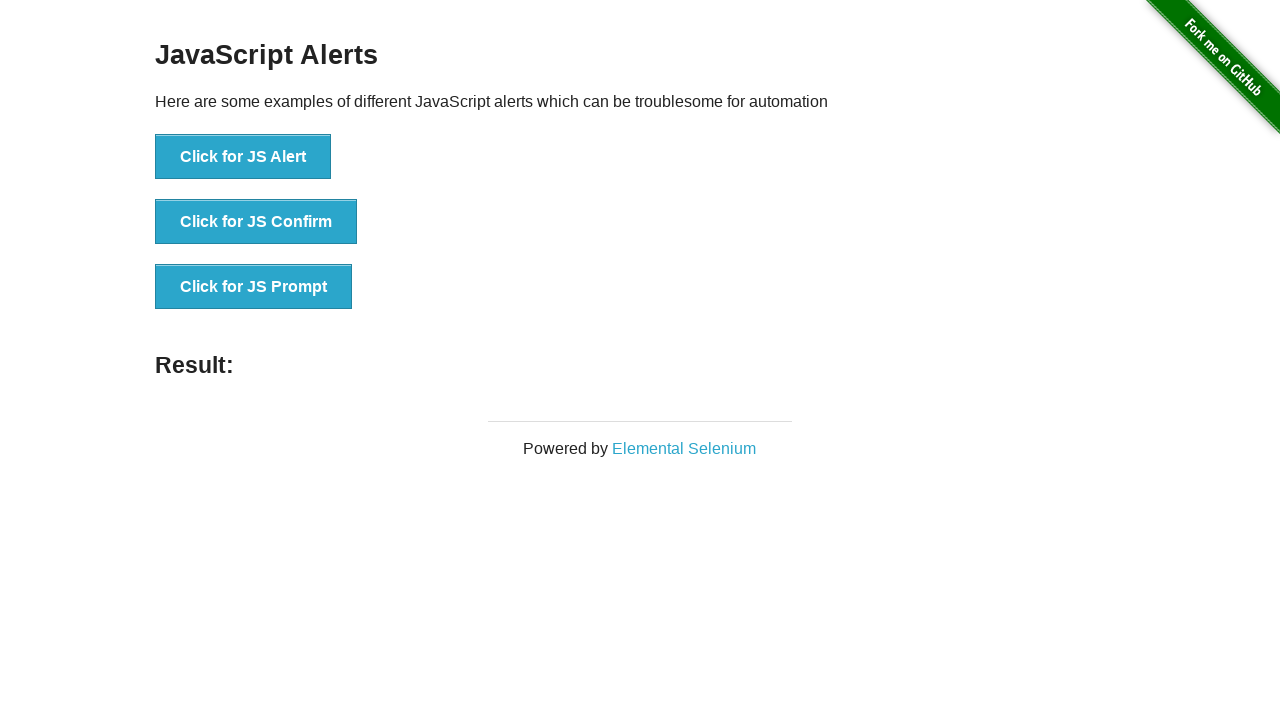

Clicked button to trigger JavaScript confirm dialog at (256, 222) on button[onclick="jsConfirm()"]
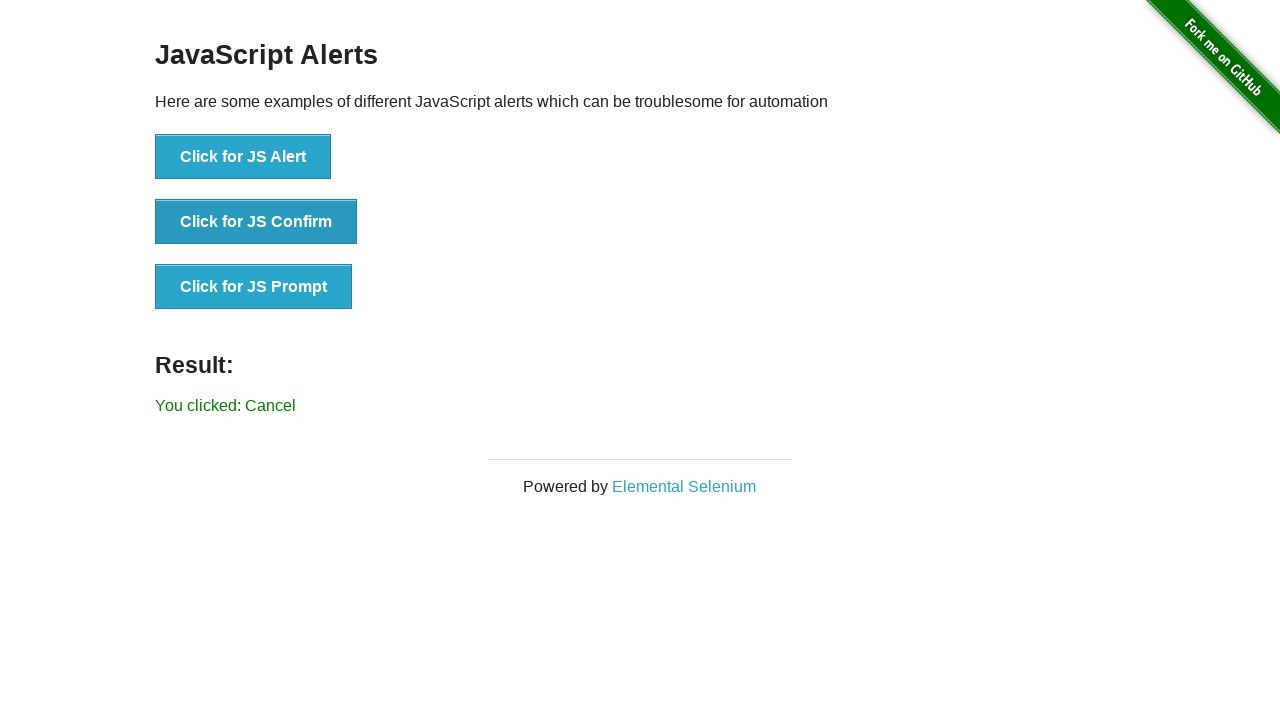

Set up dialog handler to accept the confirm dialog
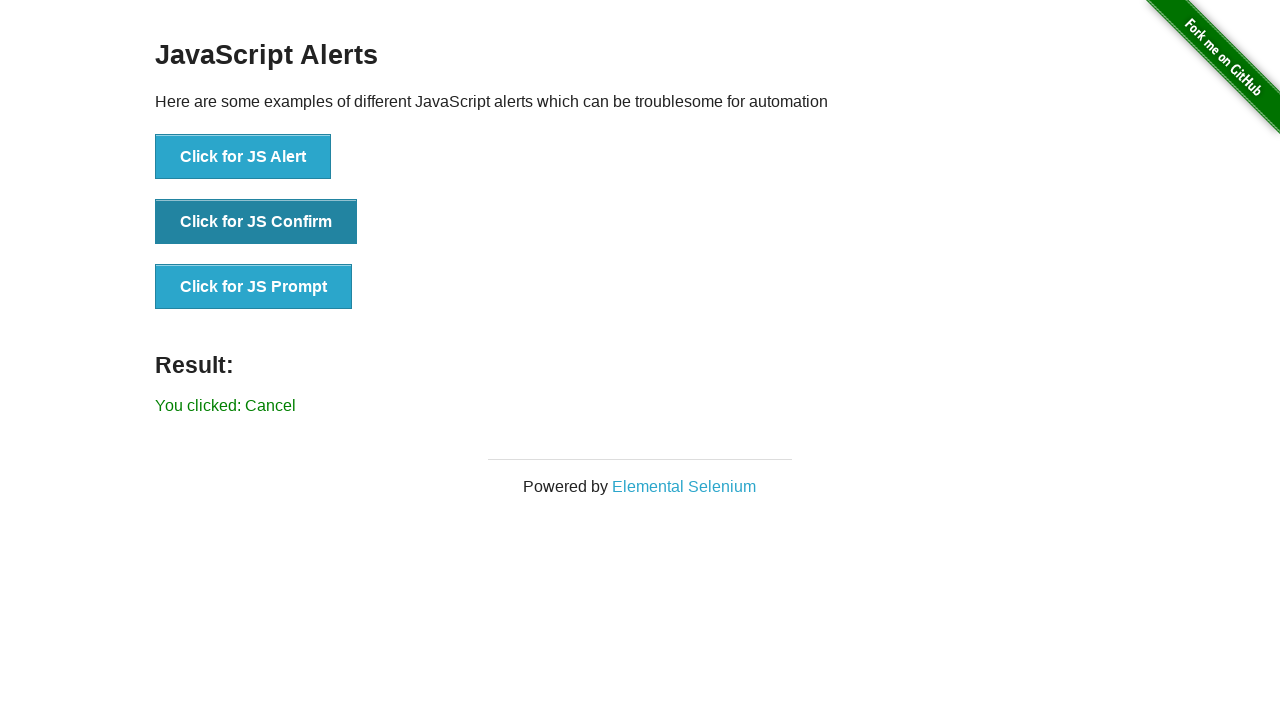

Verified result text appeared after accepting confirm dialog
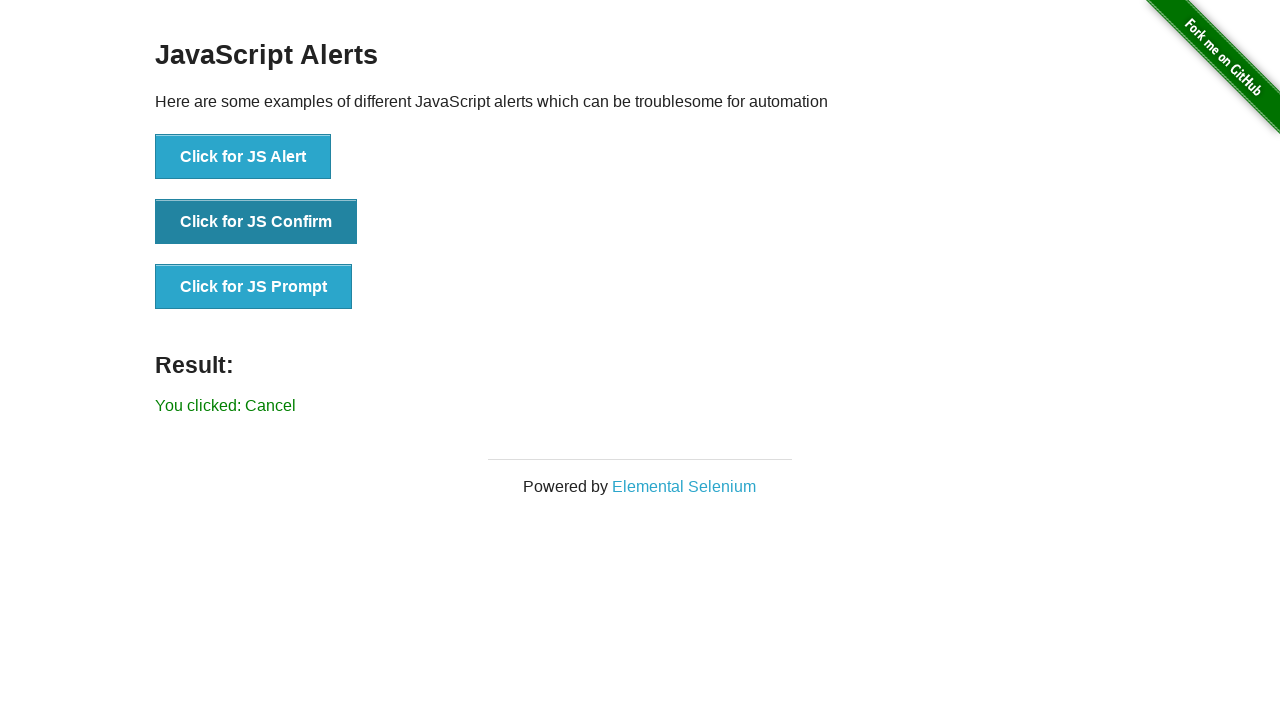

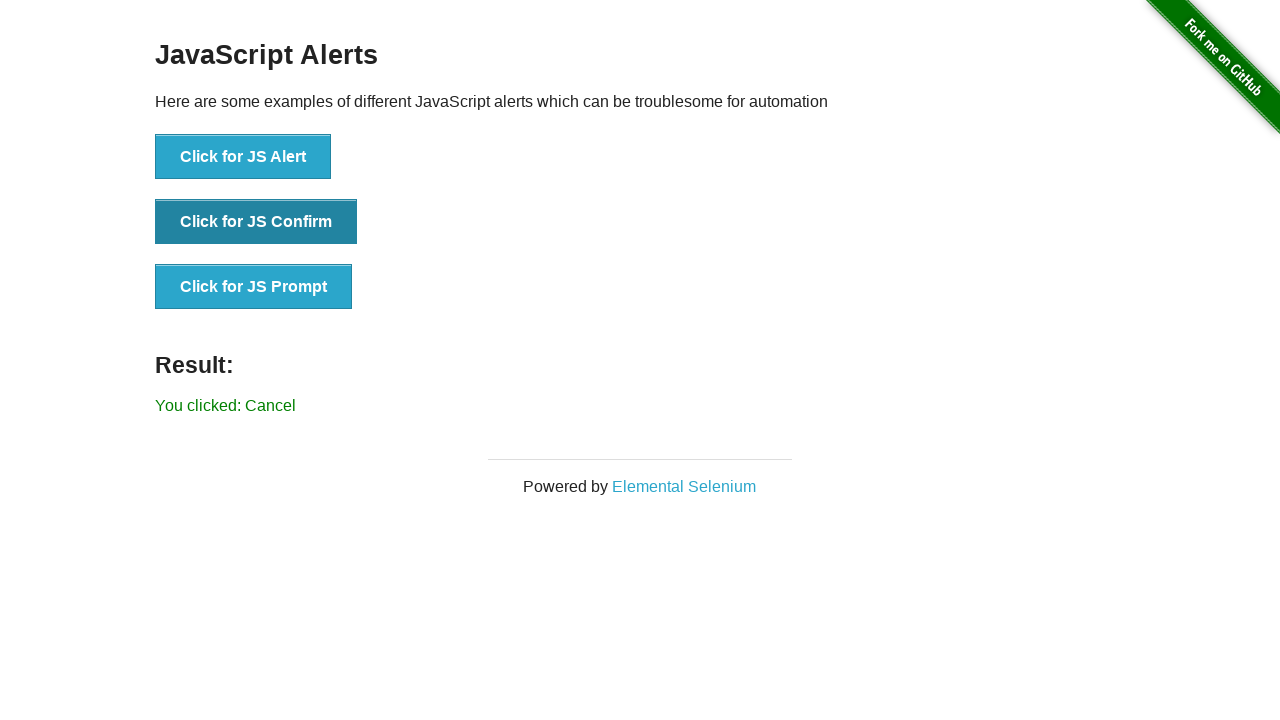